Tests date picker functionality by opening the calendar, navigating to the previous month, and selecting a specific date

Starting URL: https://demo.automationtesting.in/Datepicker.html

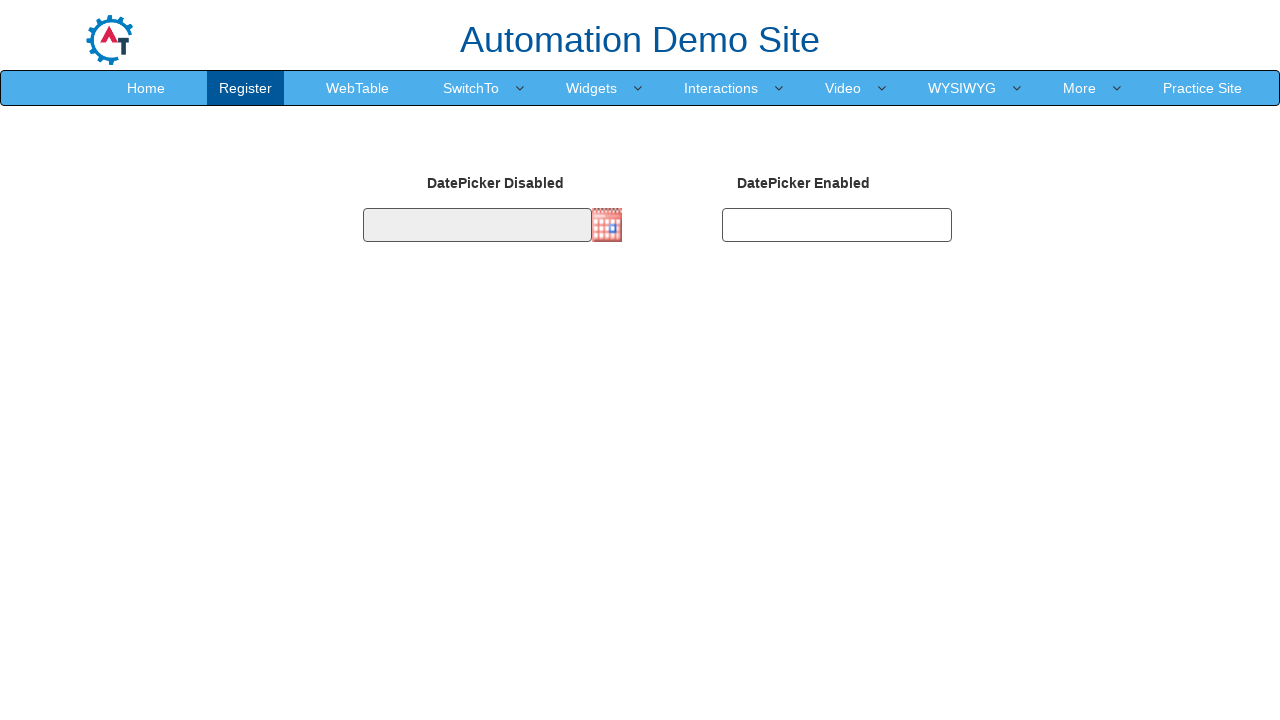

Navigated to date picker demo page
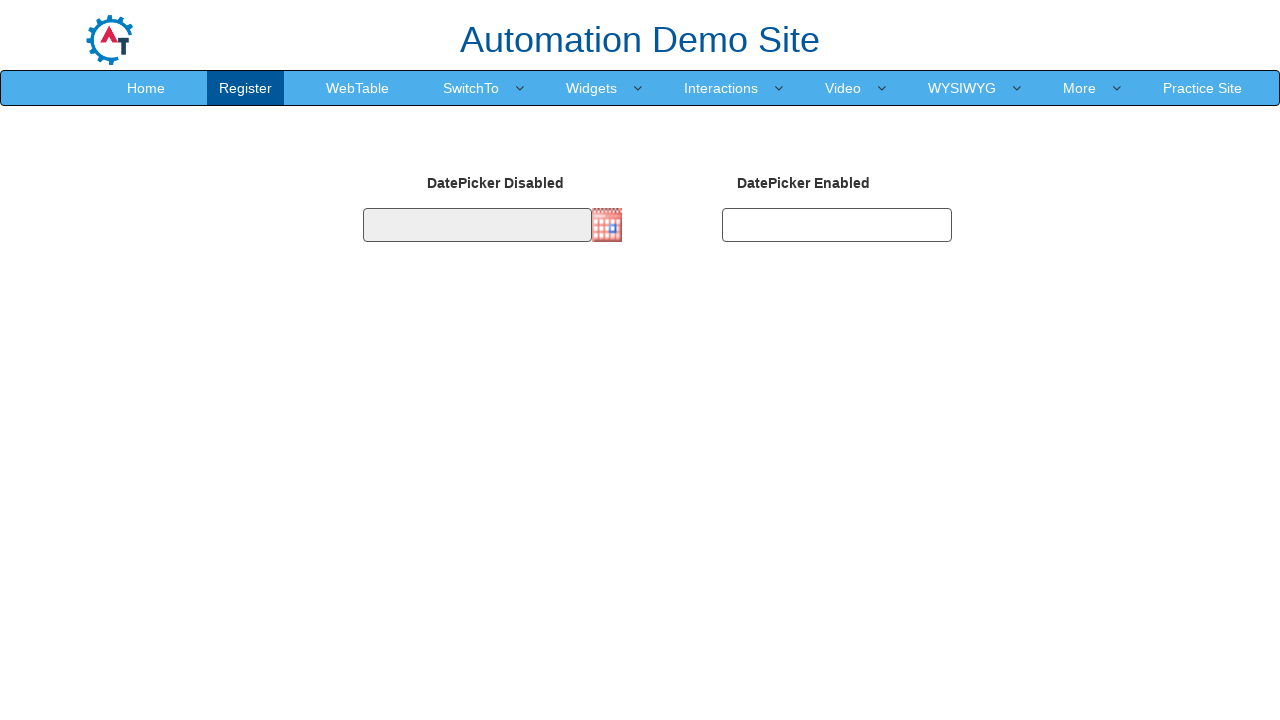

Clicked date input field to open calendar at (477, 225) on #datepicker1
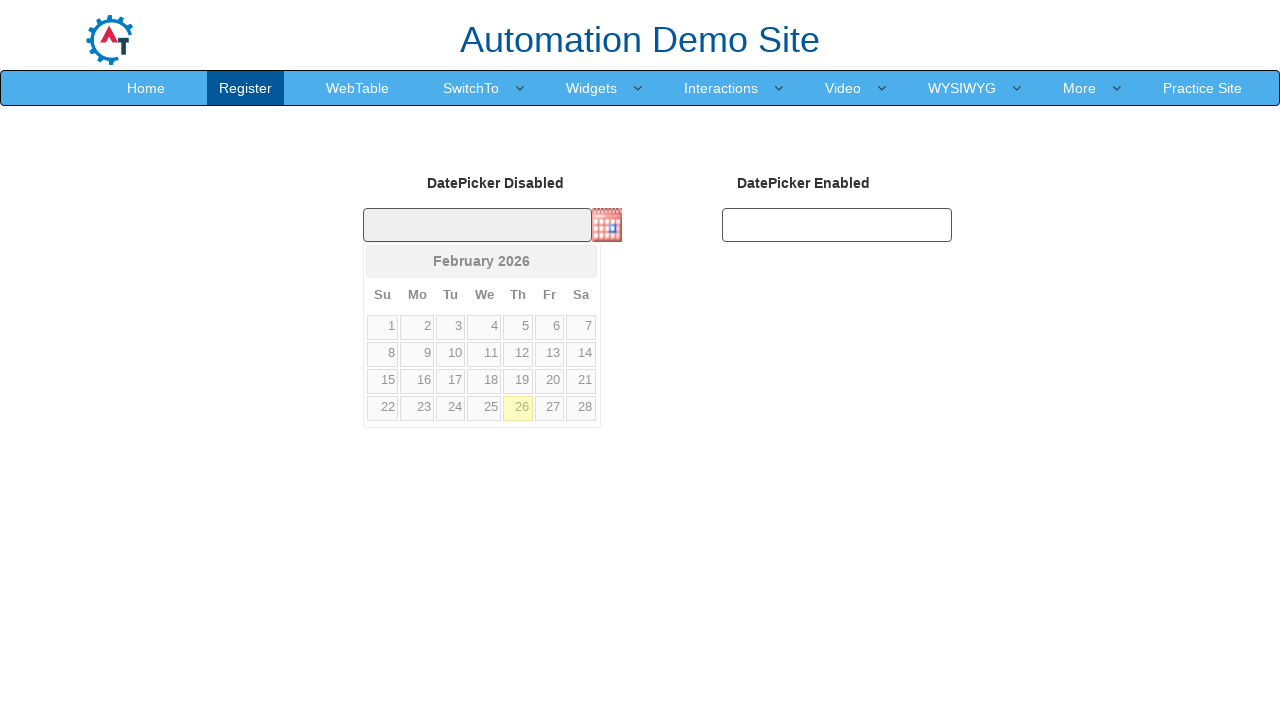

Clicked previous month navigation button at (382, 261) on a.ui-datepicker-prev.ui-corner-all
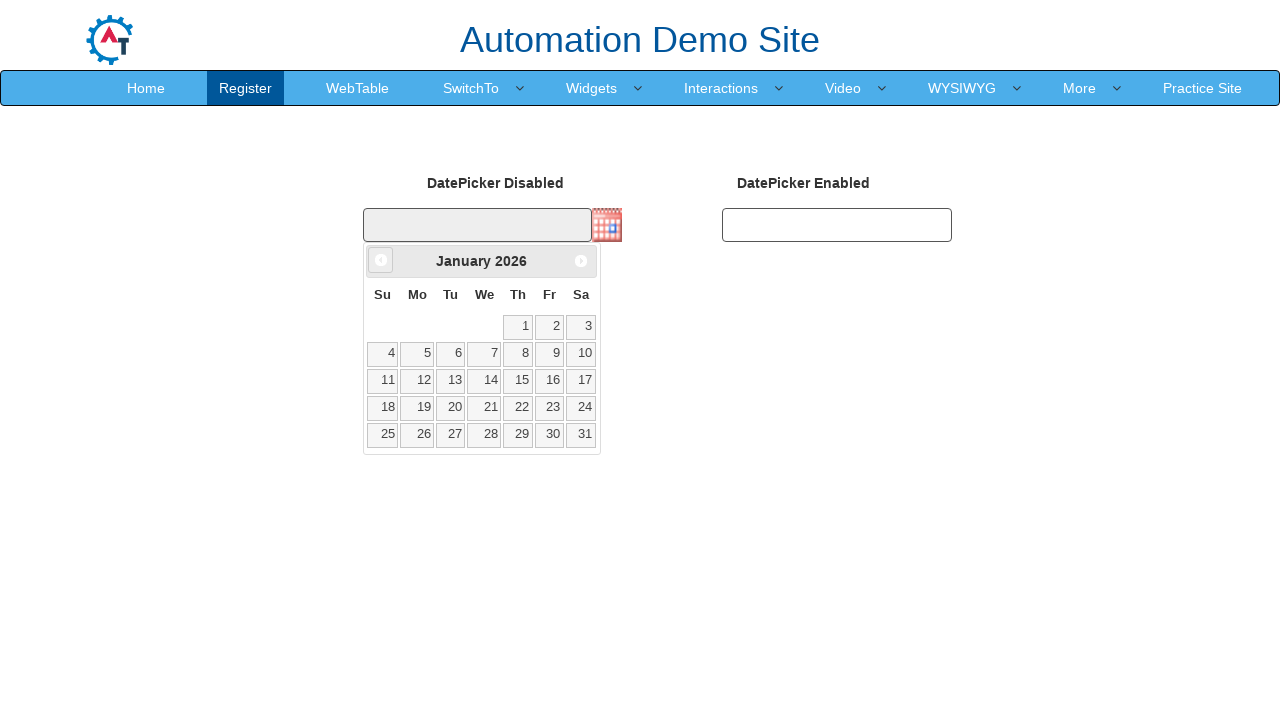

Selected specific date from calendar (row 2, column 1) at (383, 354) on #ui-datepicker-div table tbody tr:nth-child(2) td:nth-child(1) a
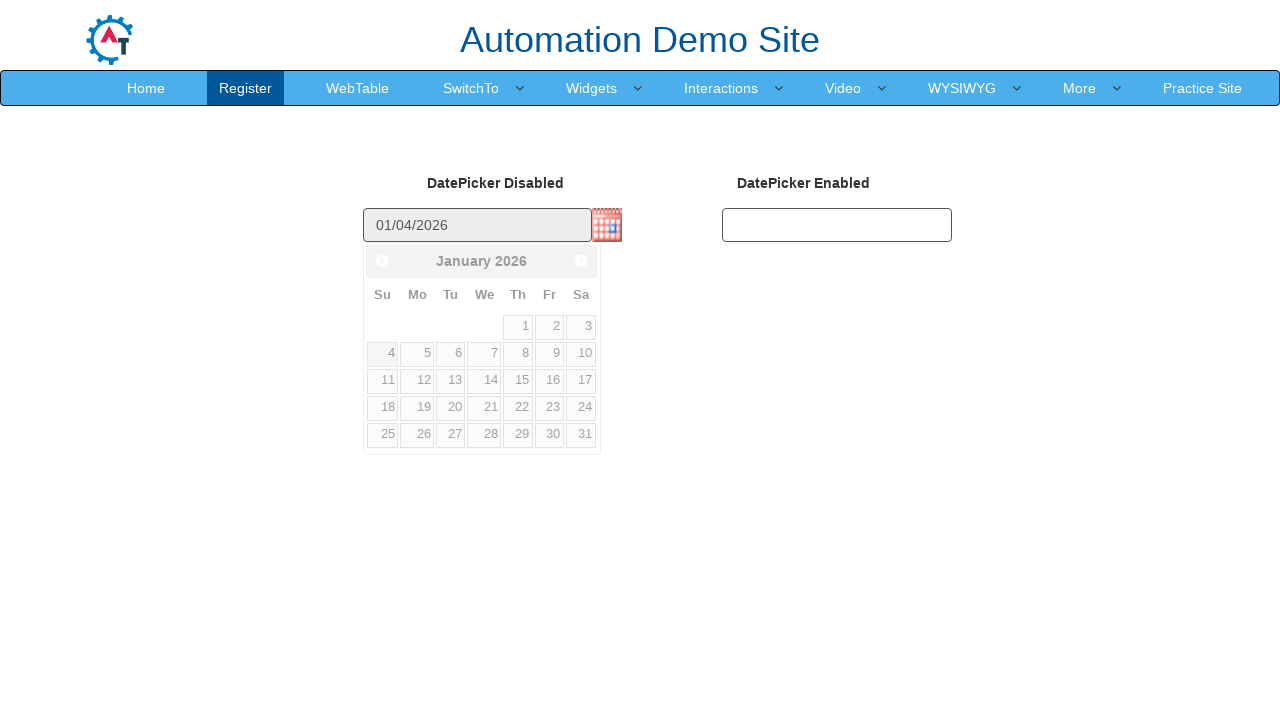

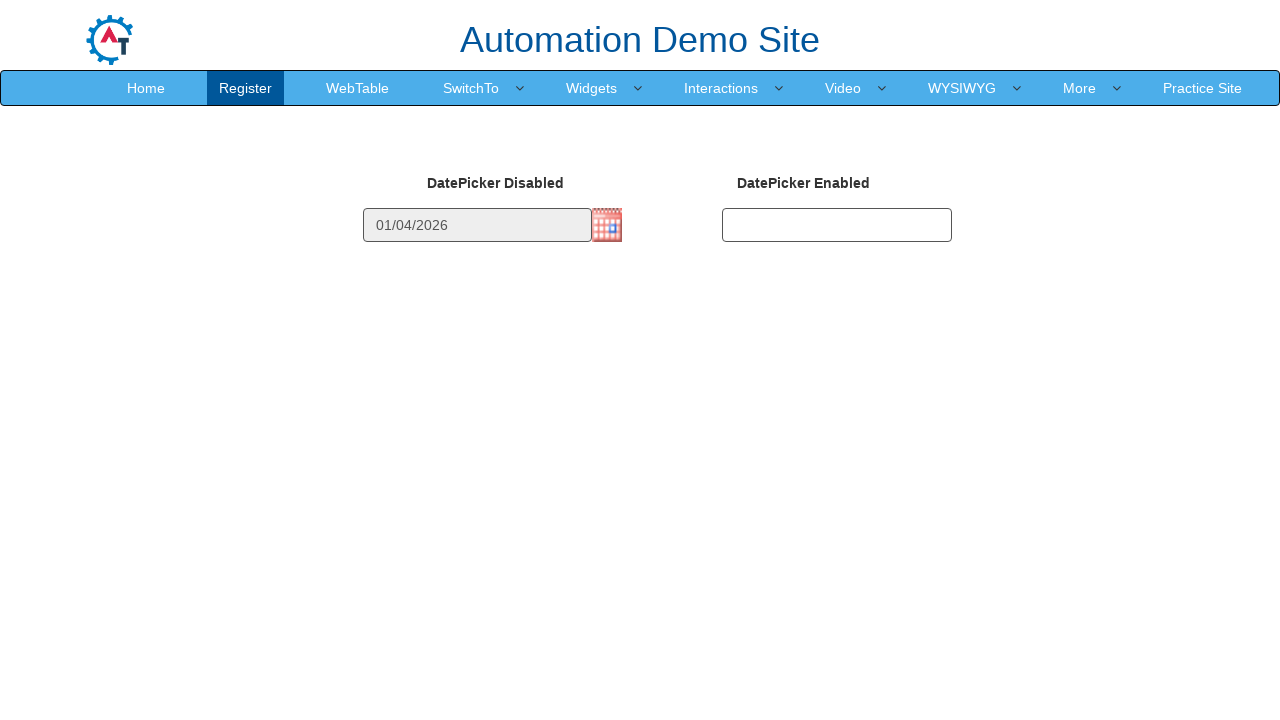